Tests navigation by clicking a link with dynamically calculated text (based on mathematical formula), then fills out a multi-field form with personal information and submits it.

Starting URL: http://suninjuly.github.io/find_link_text

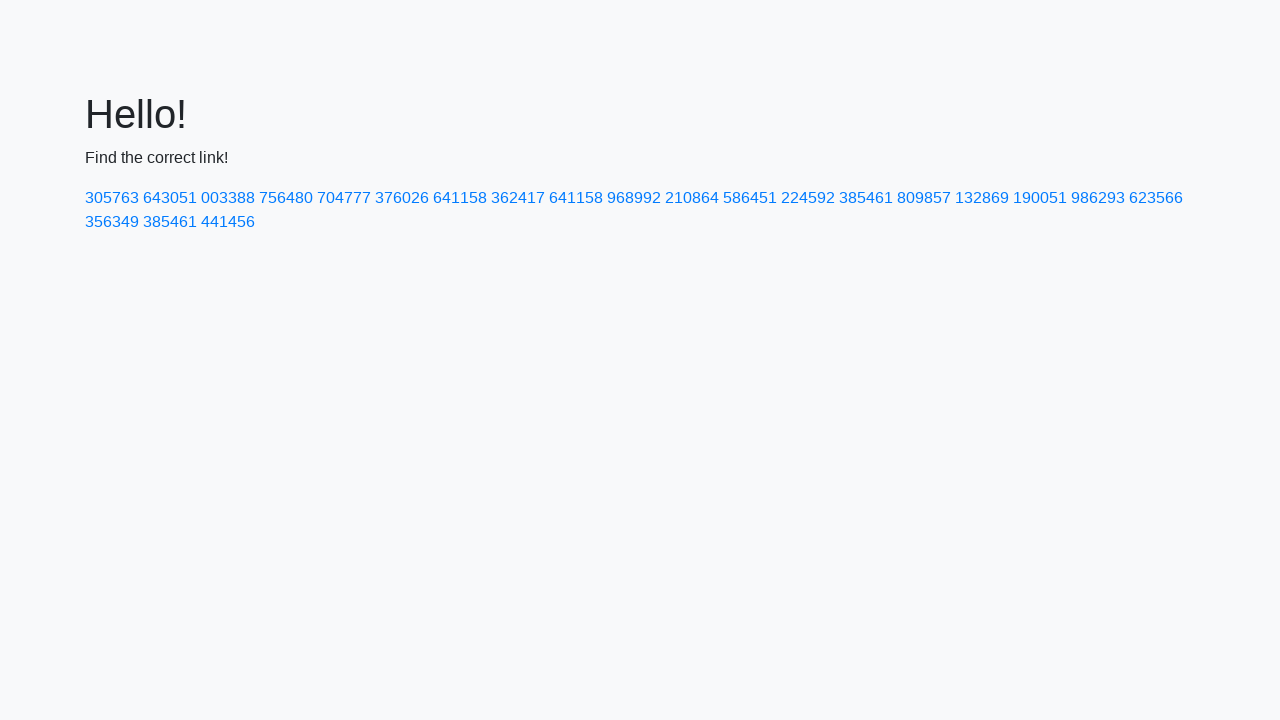

Clicked link with dynamically calculated text '224592' at (808, 198) on text=224592
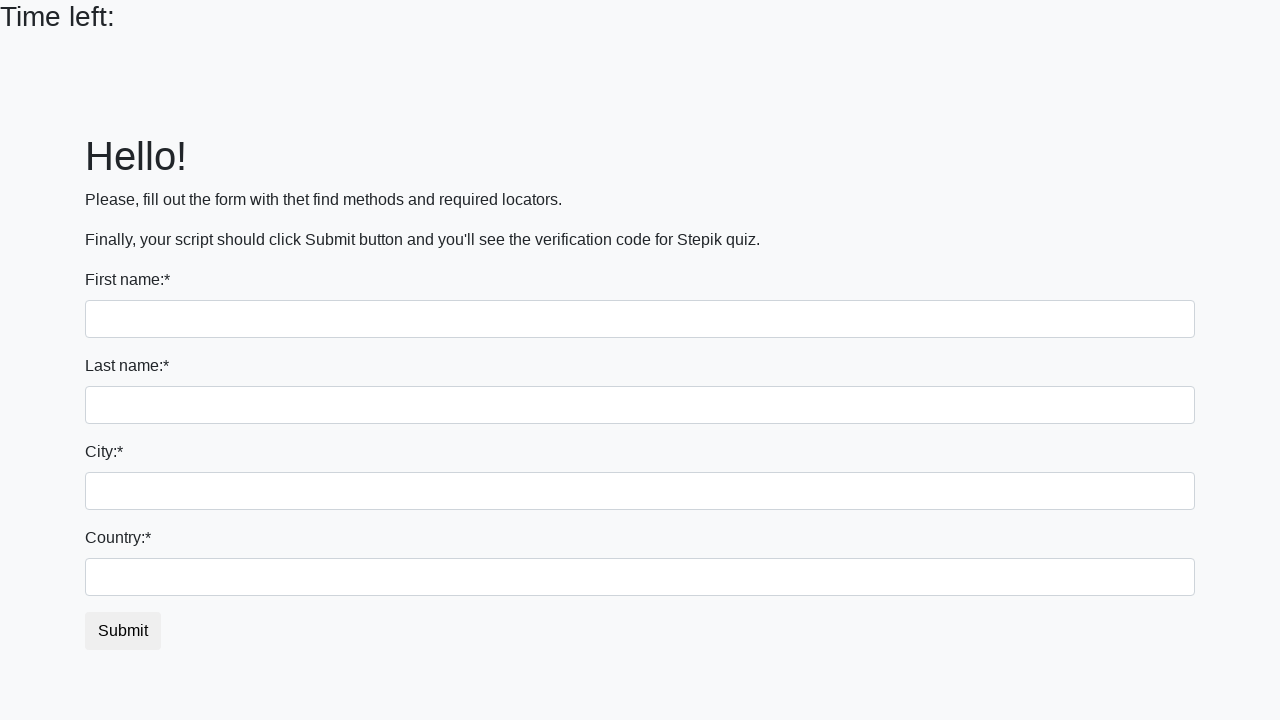

Filled first name field with 'Ivan' on input
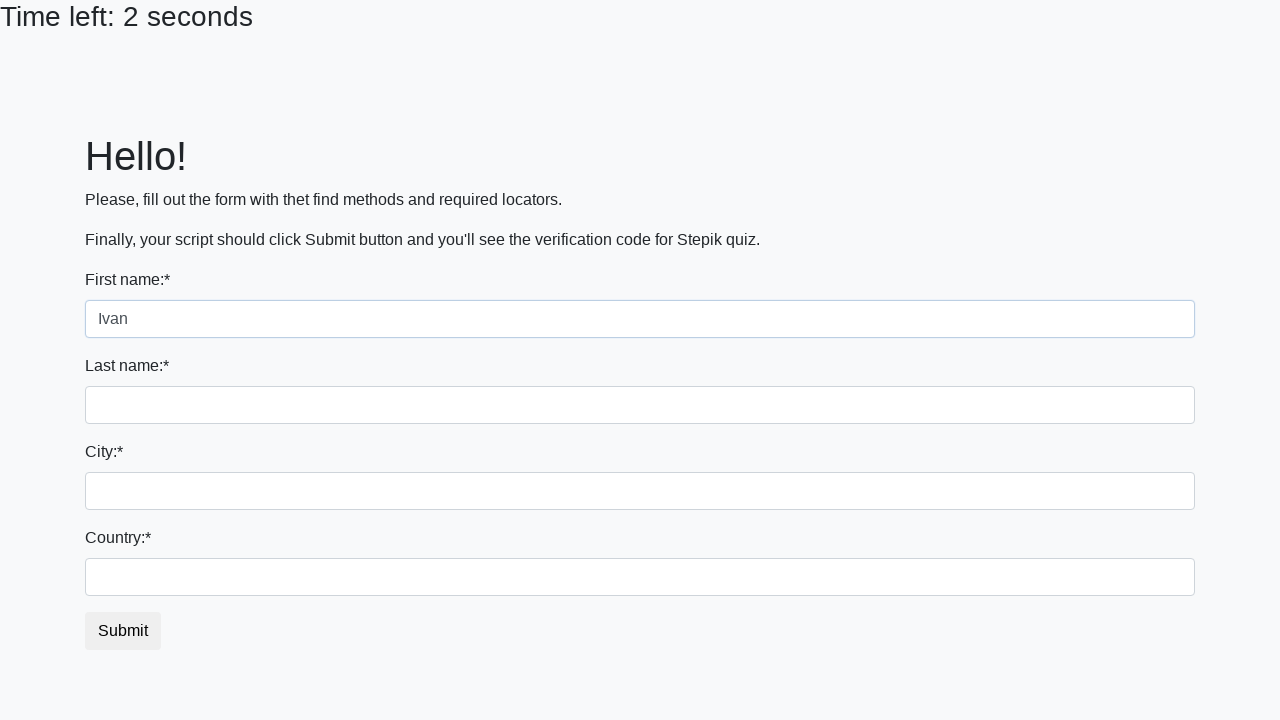

Filled last name field with 'Petrov' on input[name='last_name']
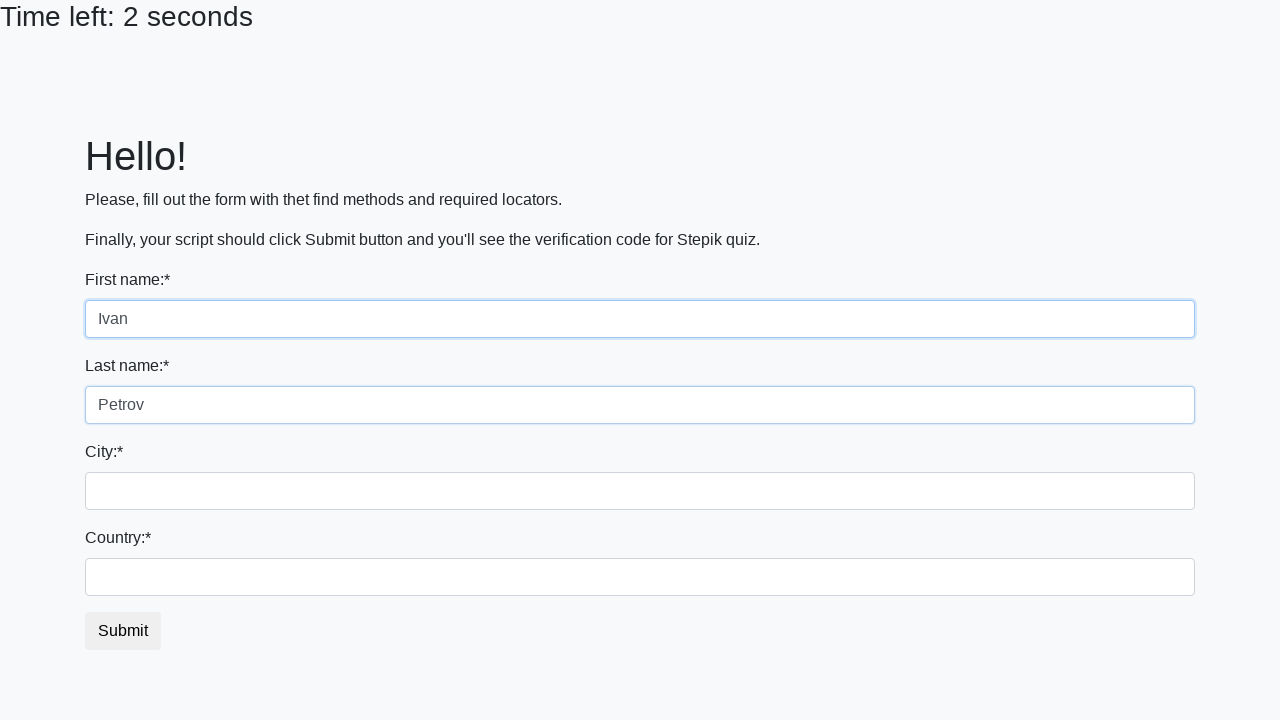

Filled city field with 'Smolensk' on .form-control.city
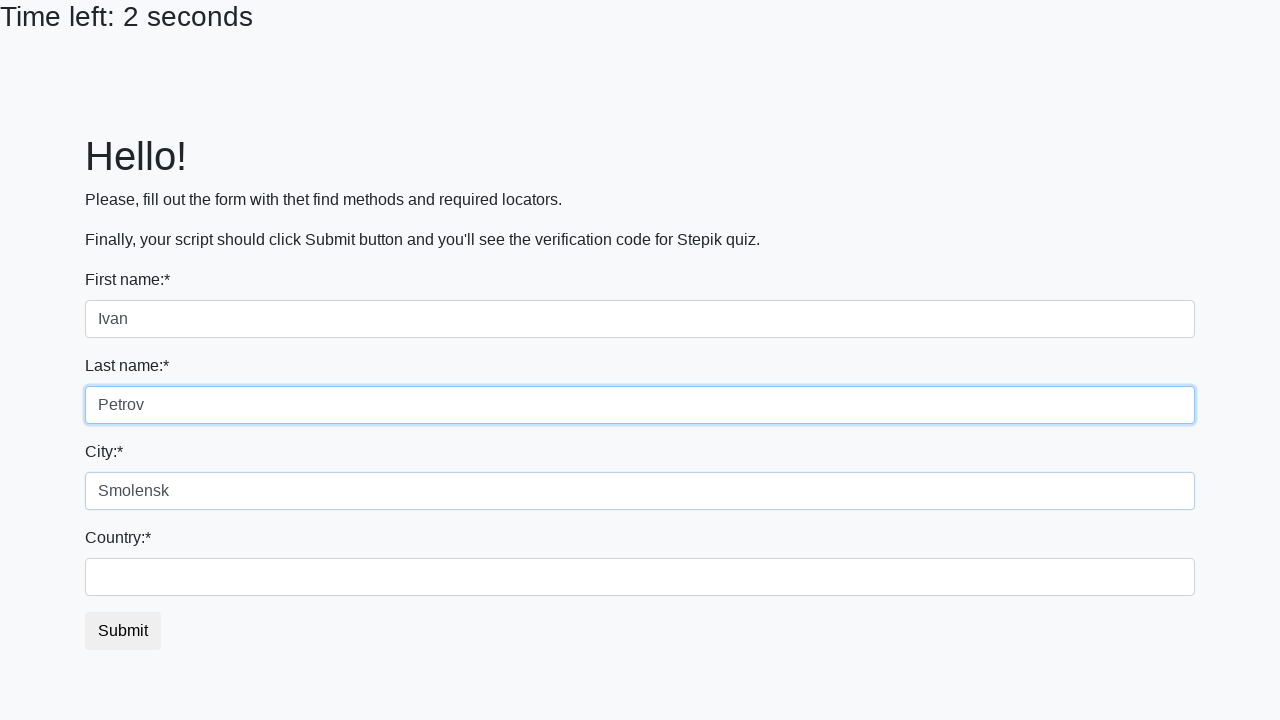

Filled country field with 'Russia' on #country
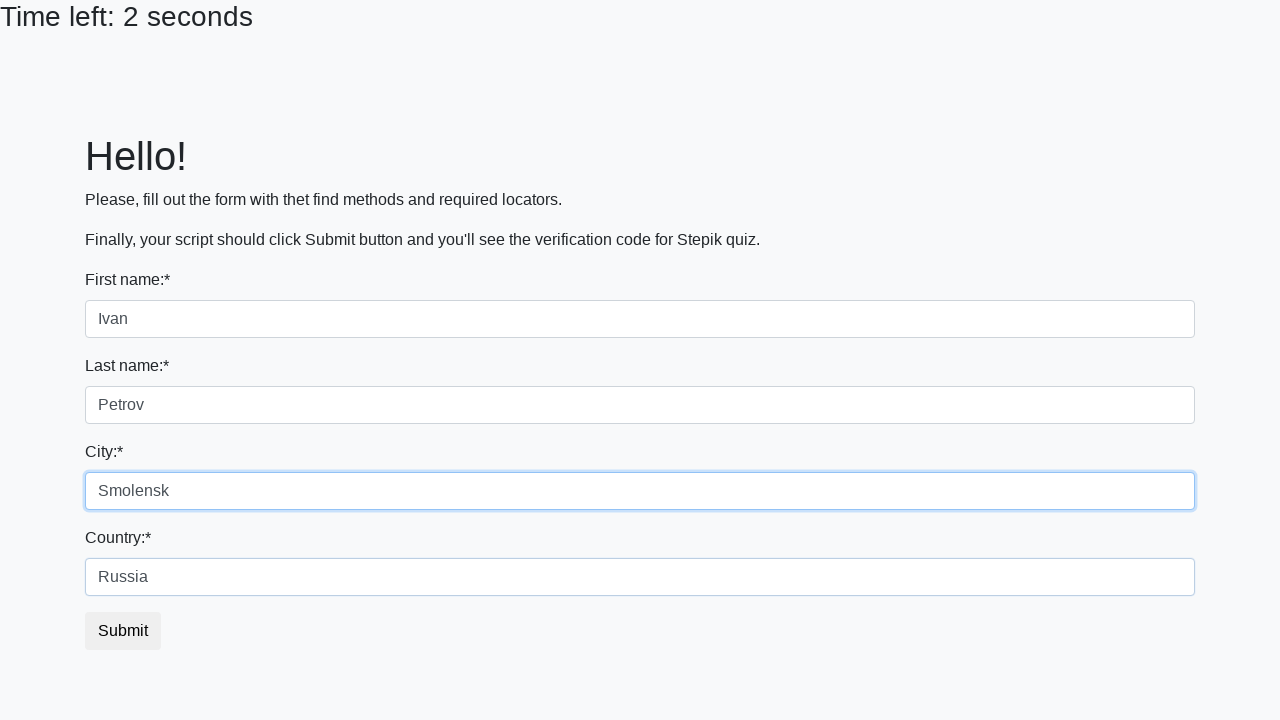

Clicked submit button to submit form at (123, 631) on button.btn
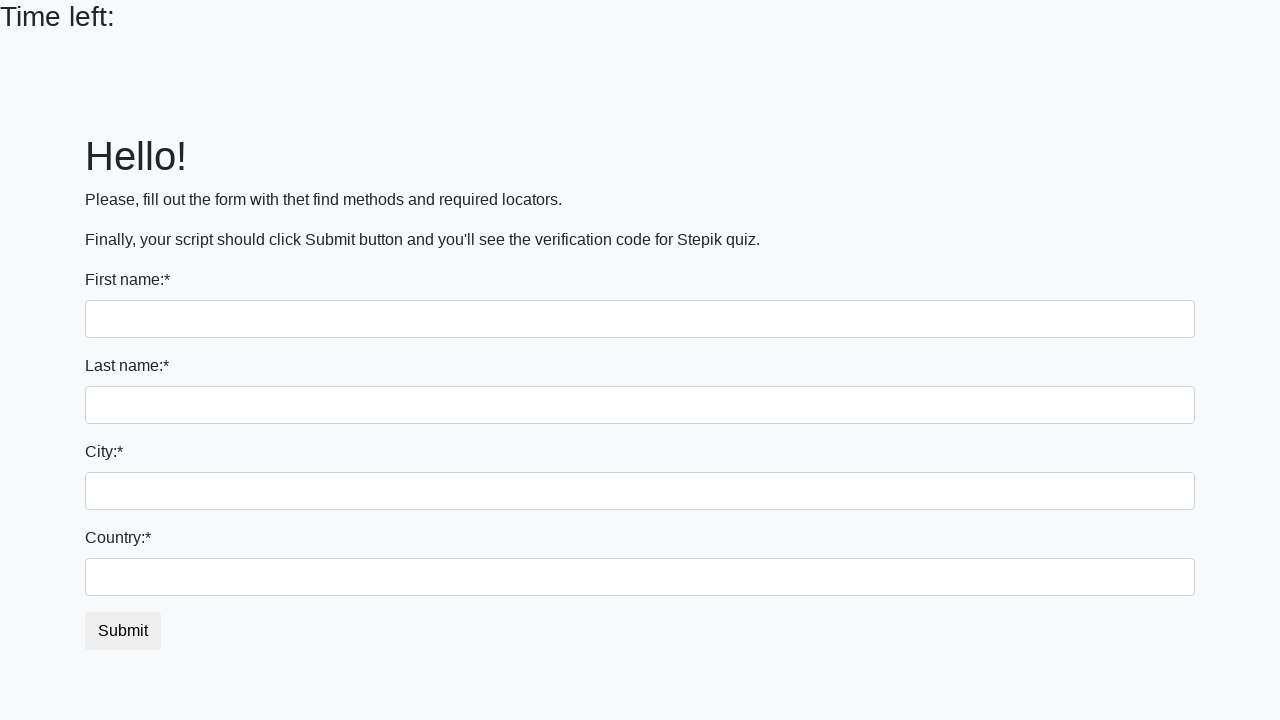

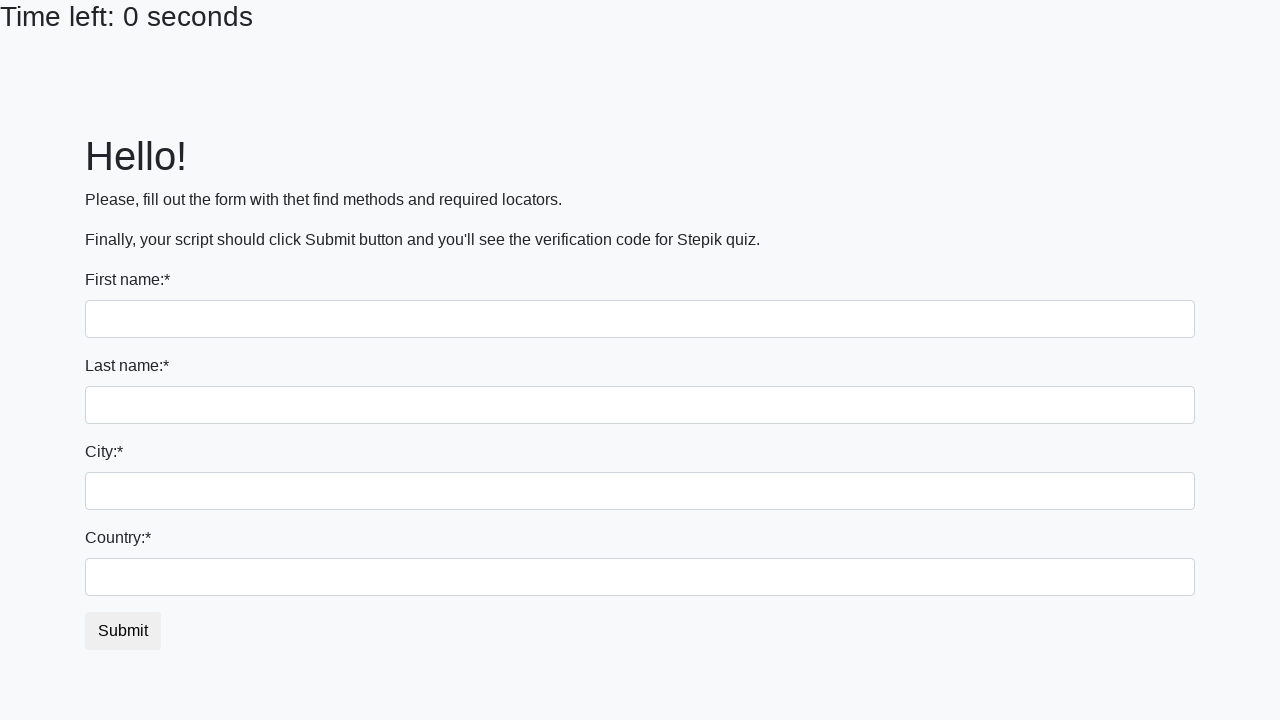